Tests error message validation when attempting to login with invalid credentials

Starting URL: https://www.saucedemo.com/

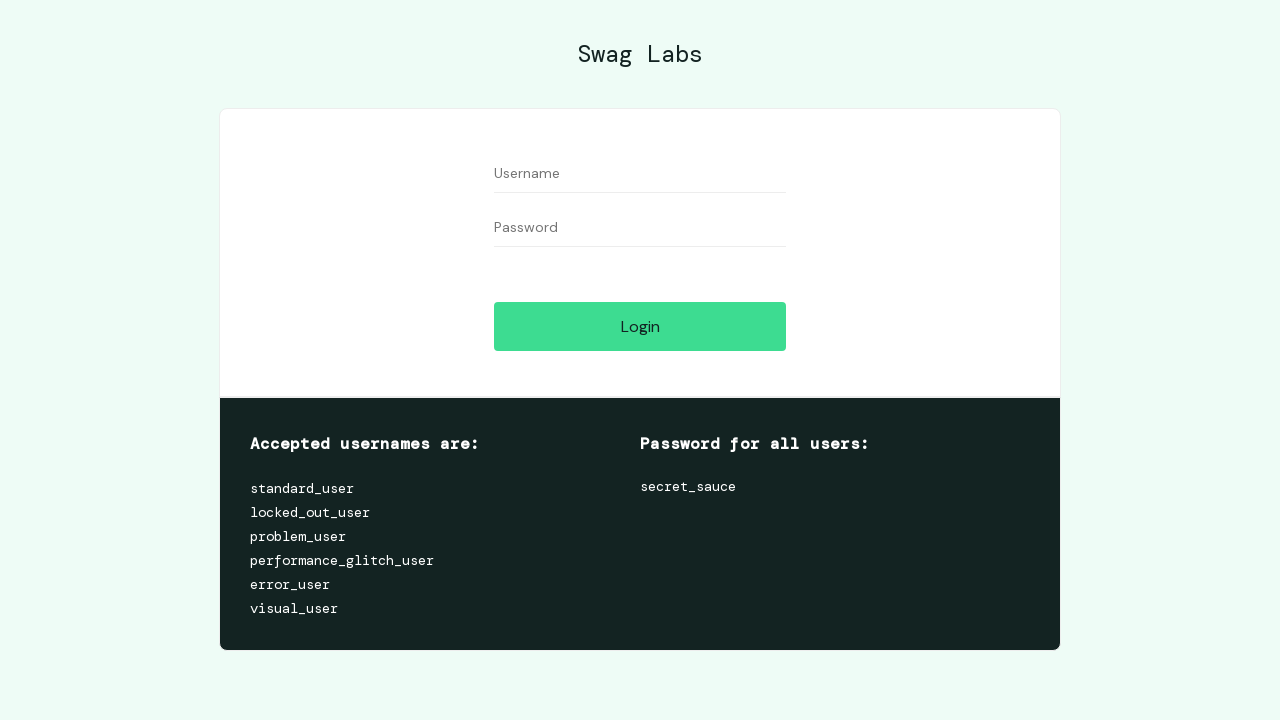

Filled username field with invalid value 'Juris' on #user-name
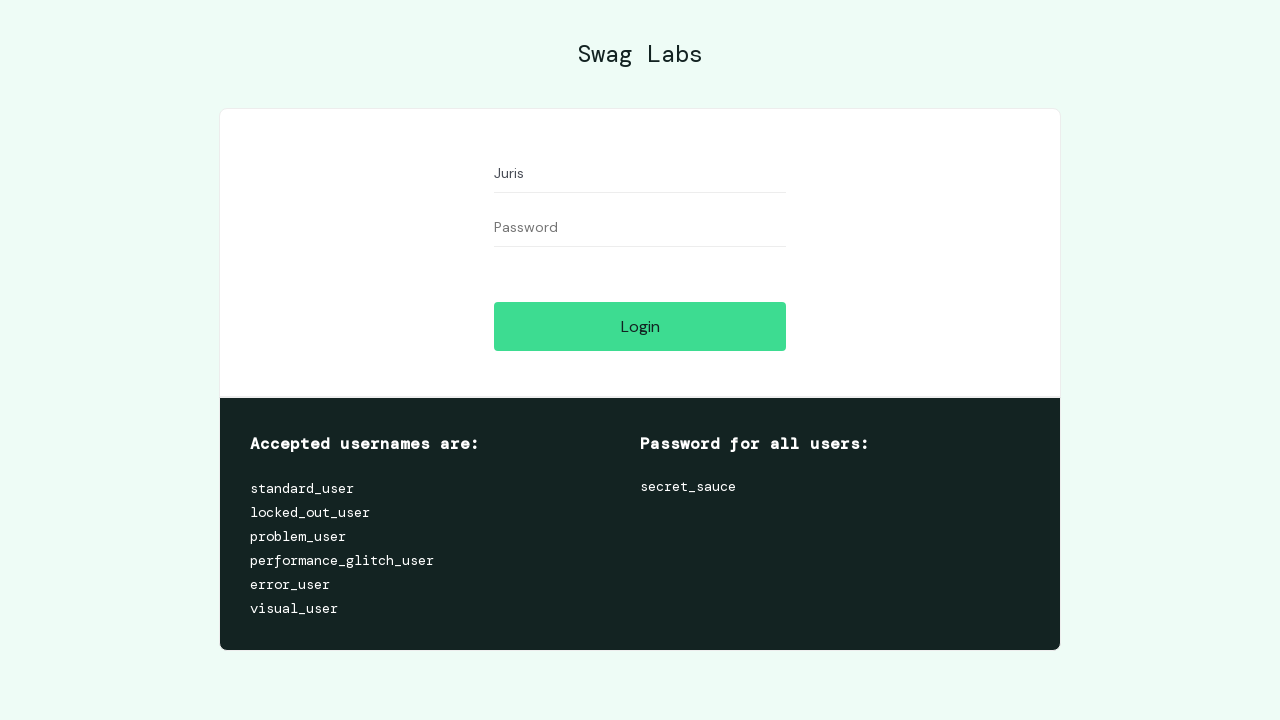

Filled password field with invalid value 'qwerty123' on #password
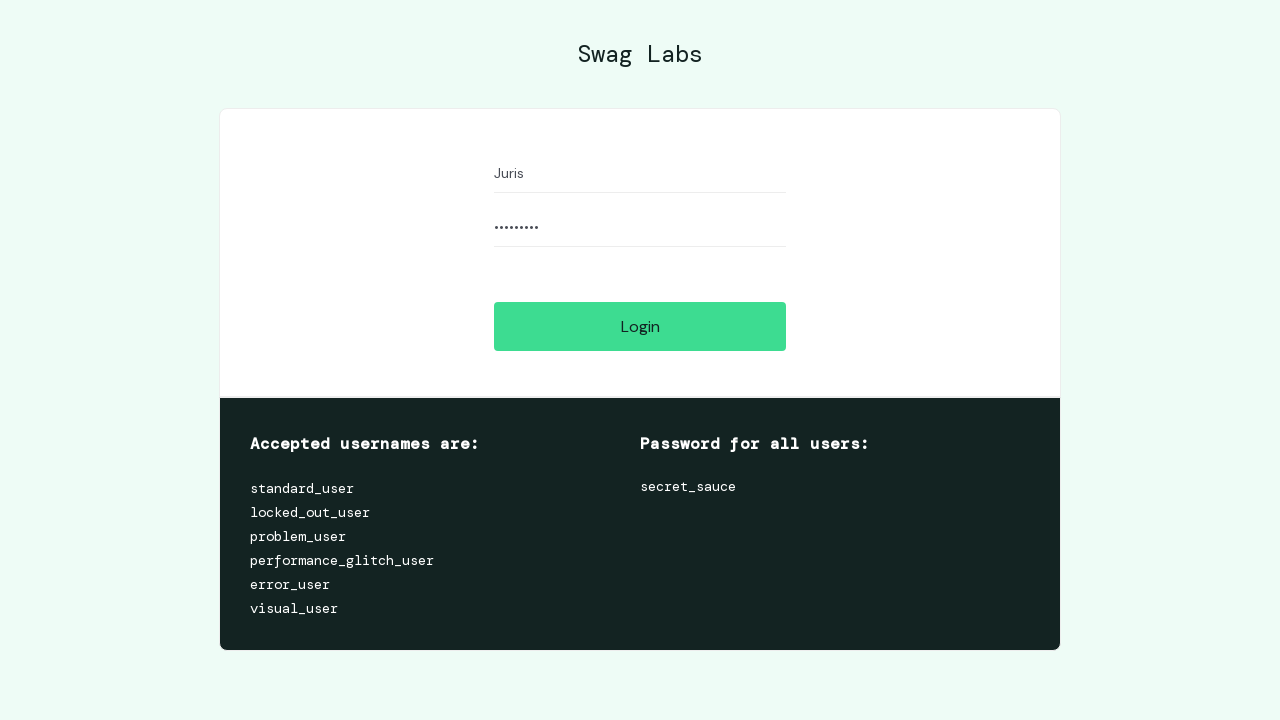

Clicked login button with invalid credentials at (640, 326) on #login-button
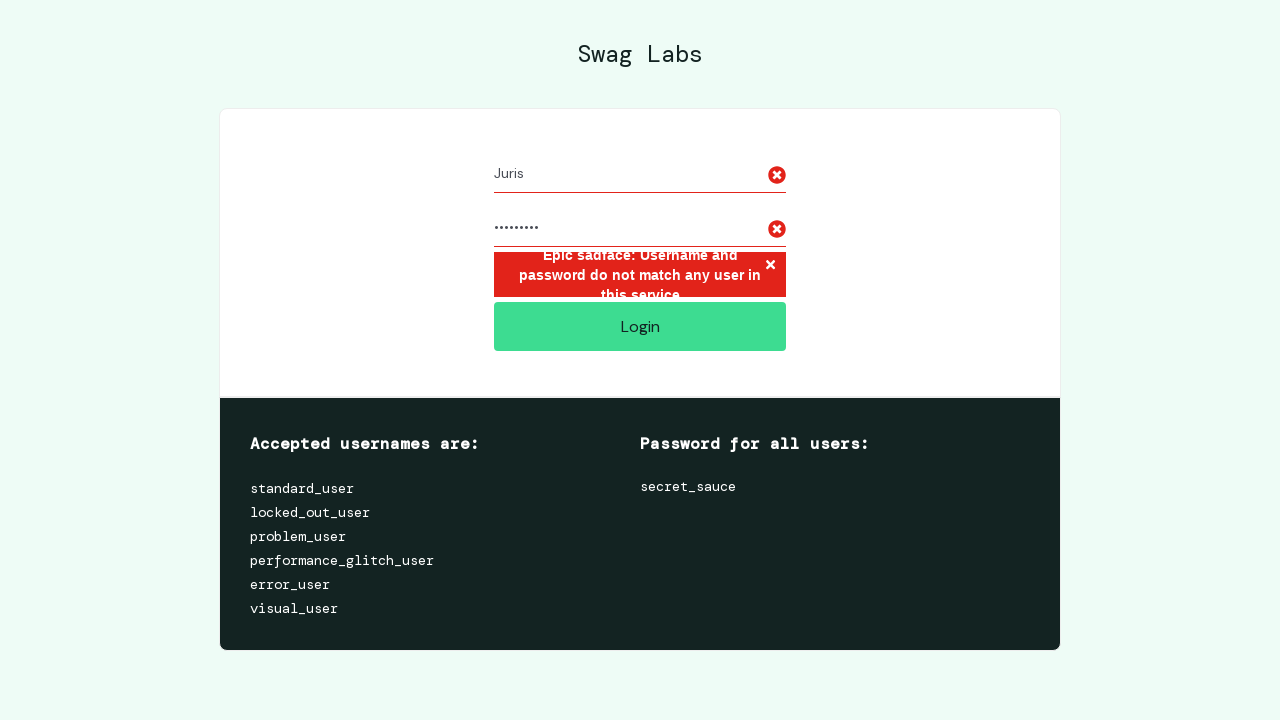

Error message appeared confirming invalid credentials validation
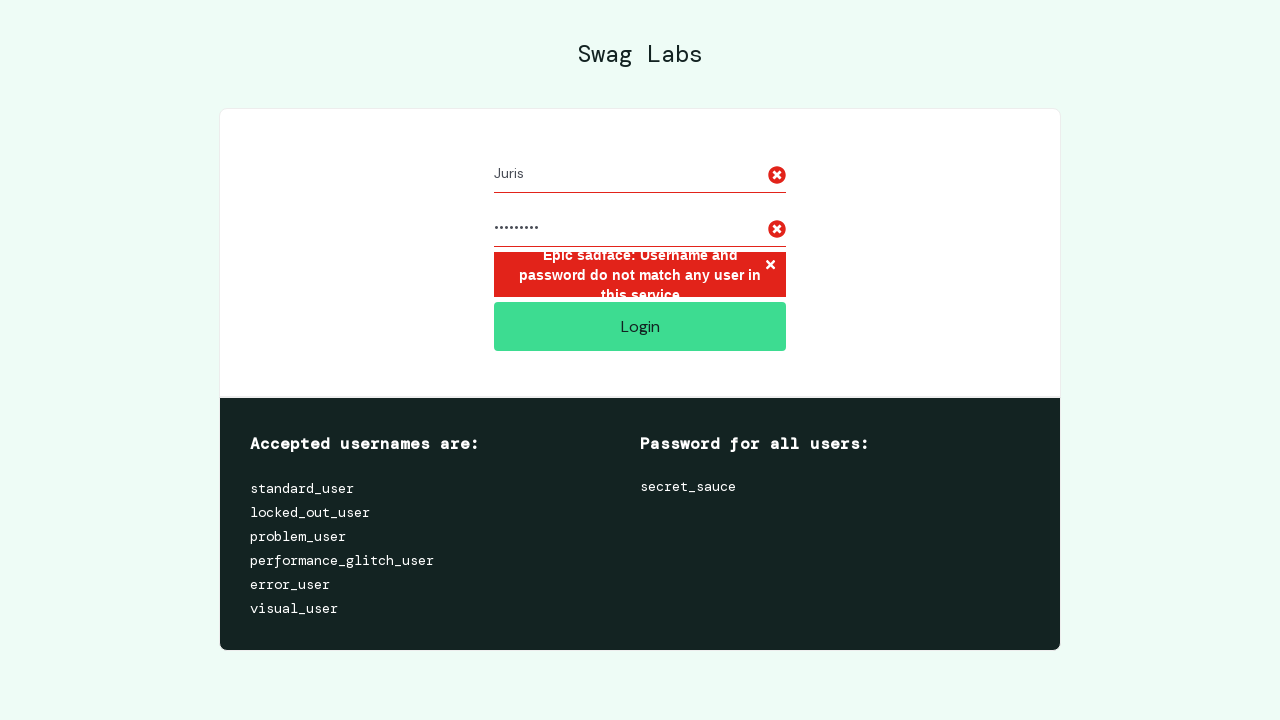

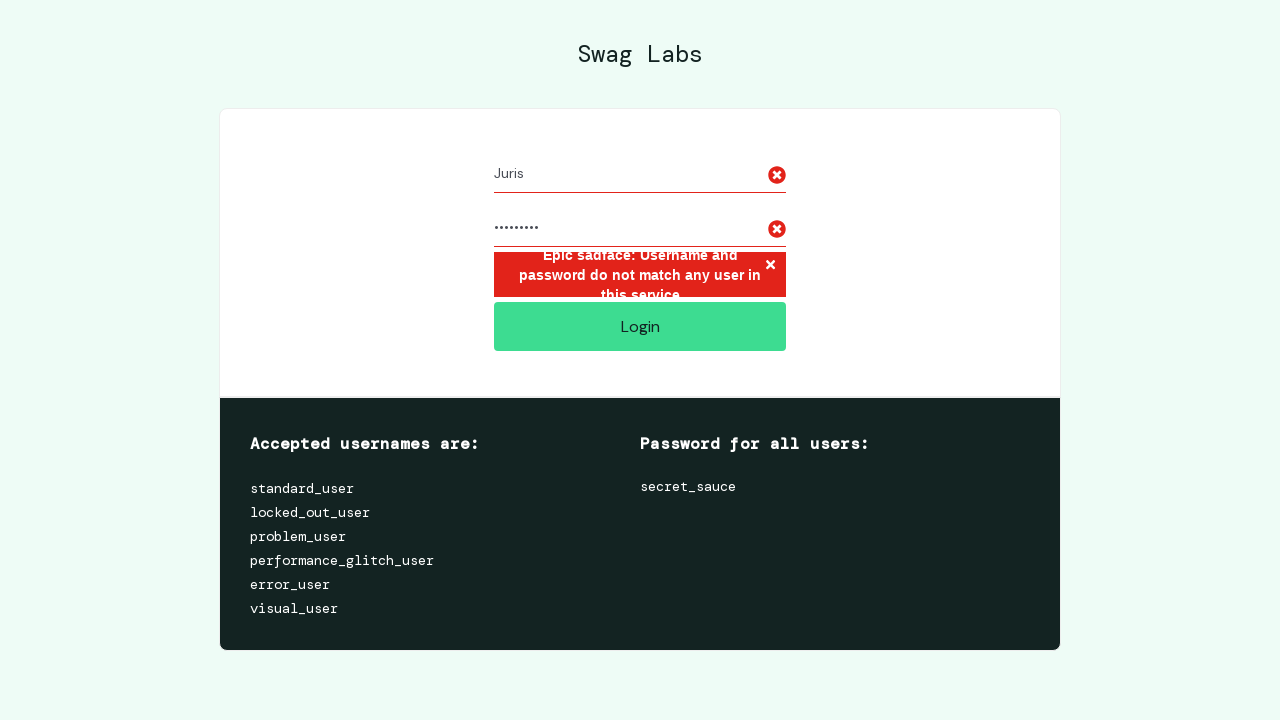